Tests finding and clicking a link by its calculated numeric text, then fills out a personal information form with first name, last name, city, and country fields, and submits it.

Starting URL: http://suninjuly.github.io/find_link_text

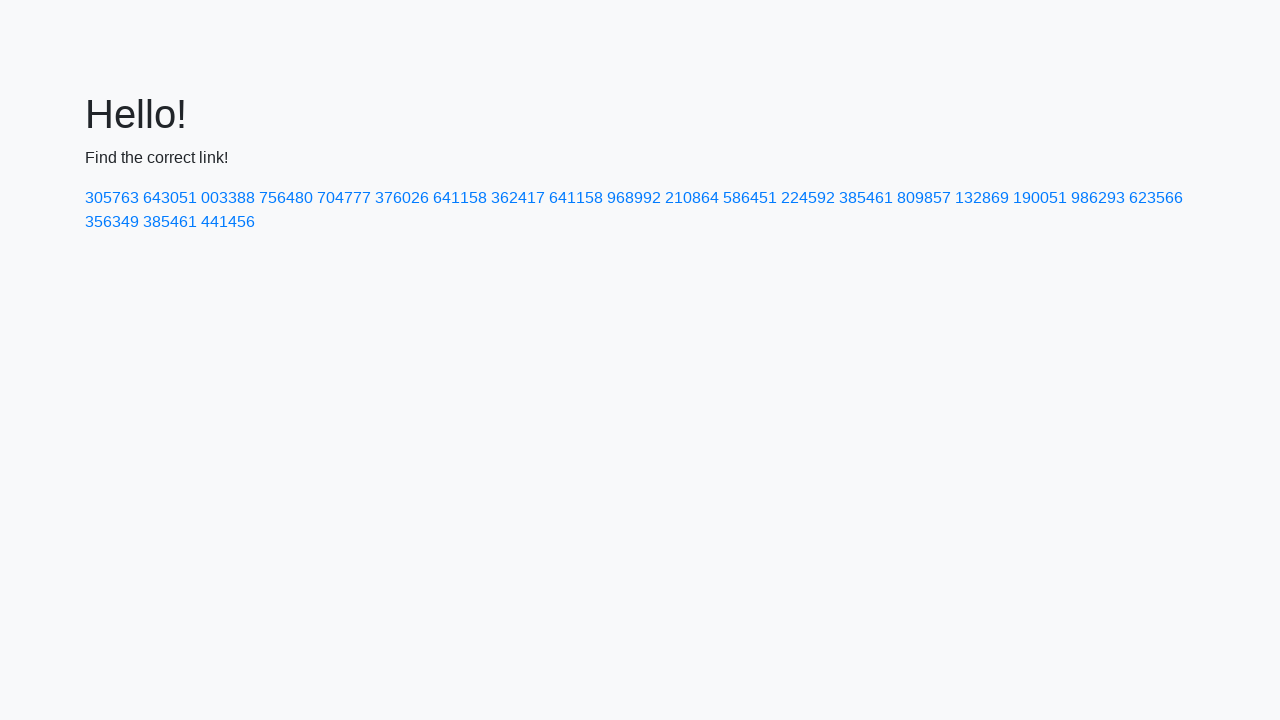

Clicked link with calculated text '224592' at (808, 198) on text=224592
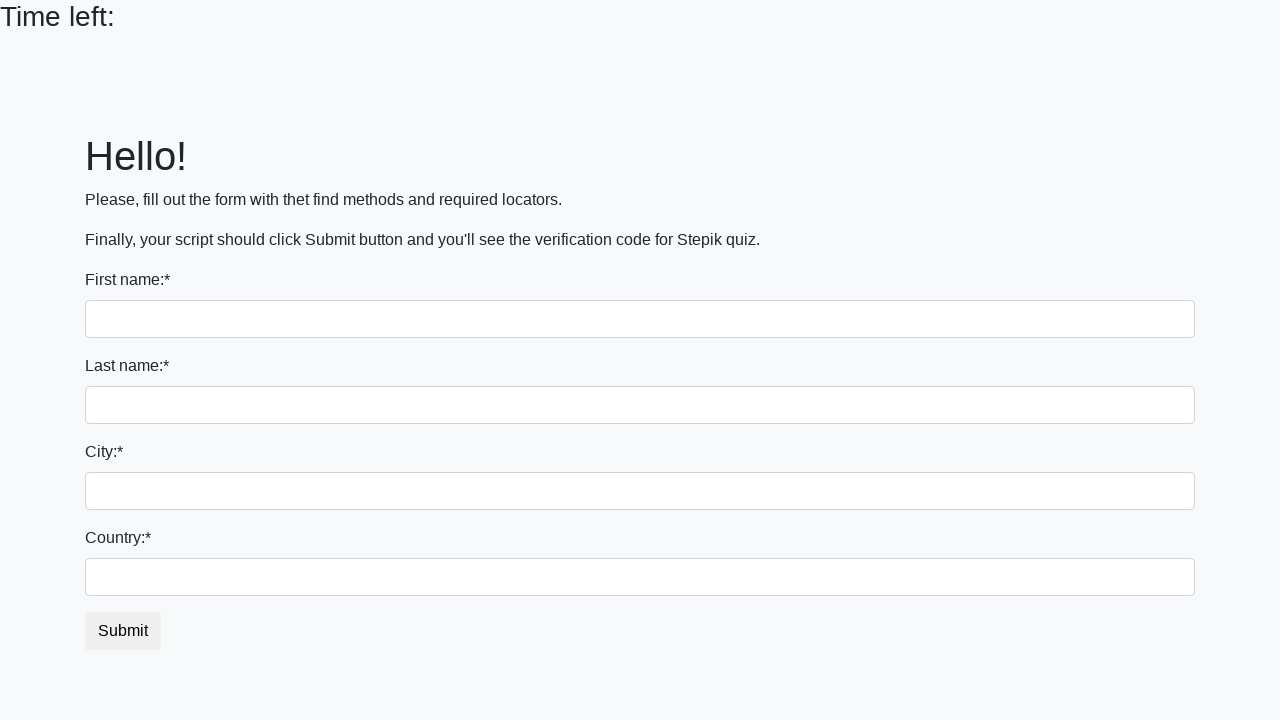

Filled first name field with 'Ivan' on input
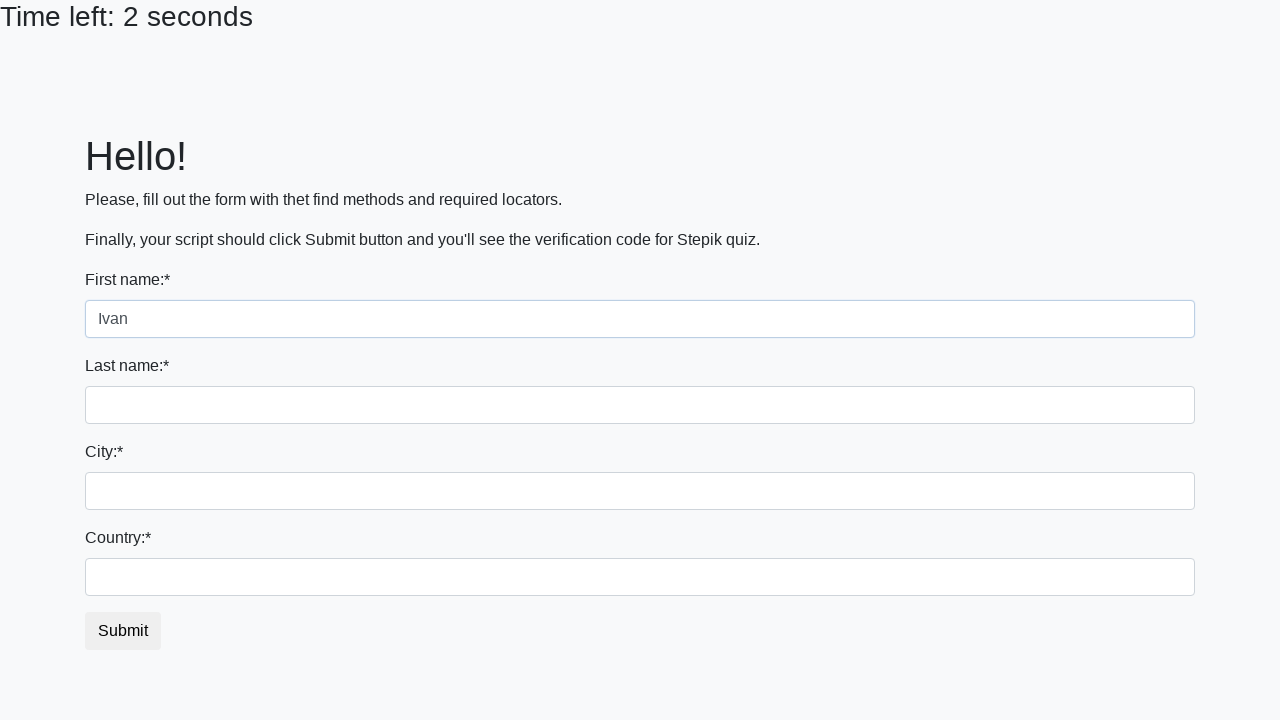

Filled last name field with 'Petrov' on input[name='last_name']
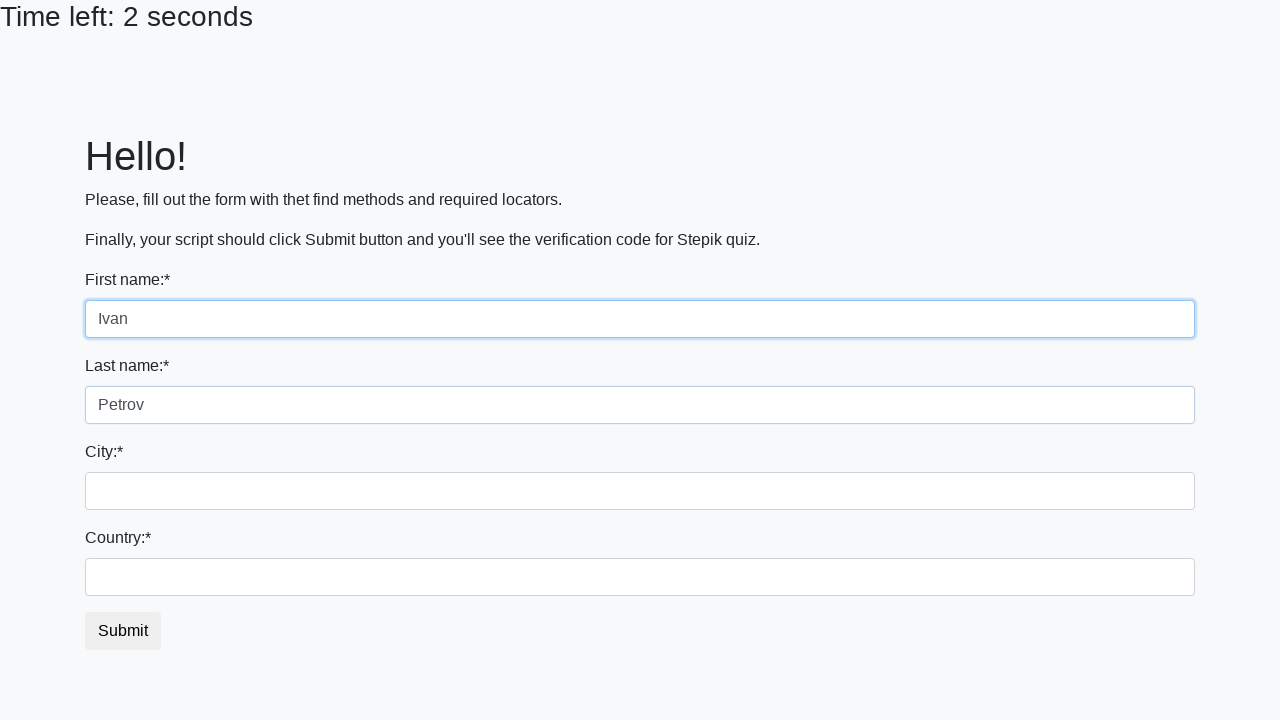

Filled city field with 'Smolensk' on .form-control.city
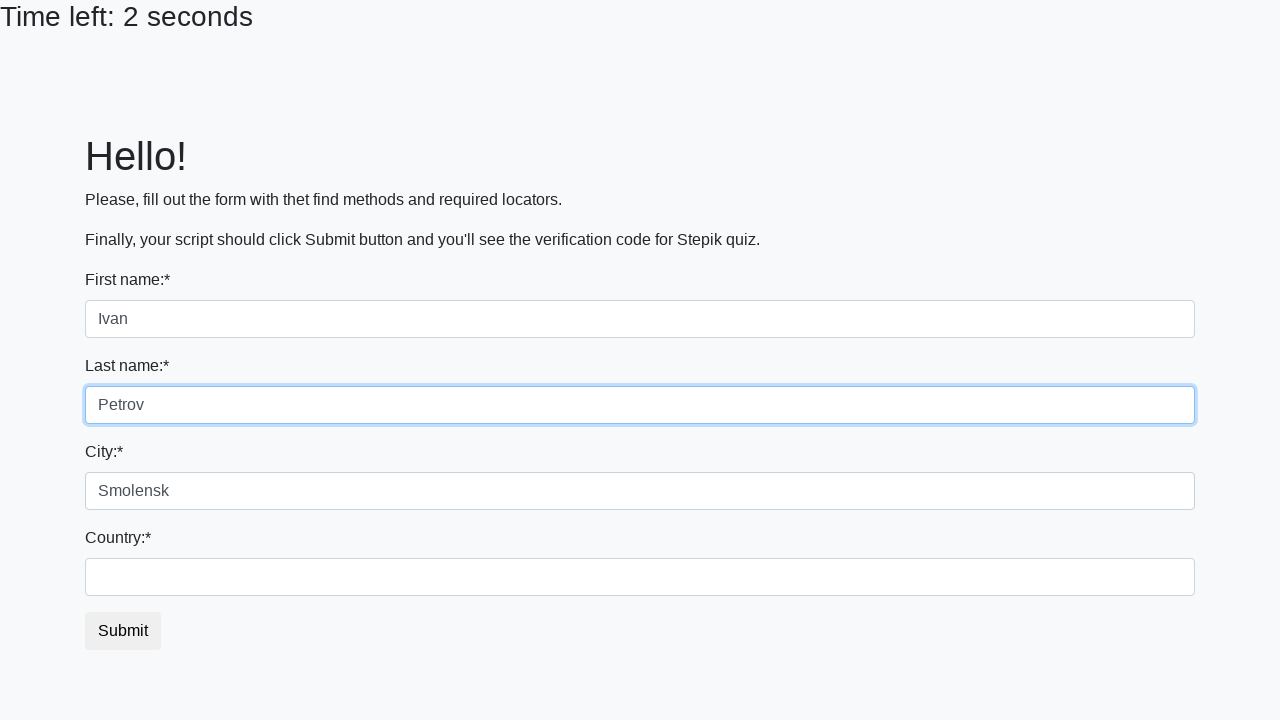

Filled country field with 'Russia' on #country
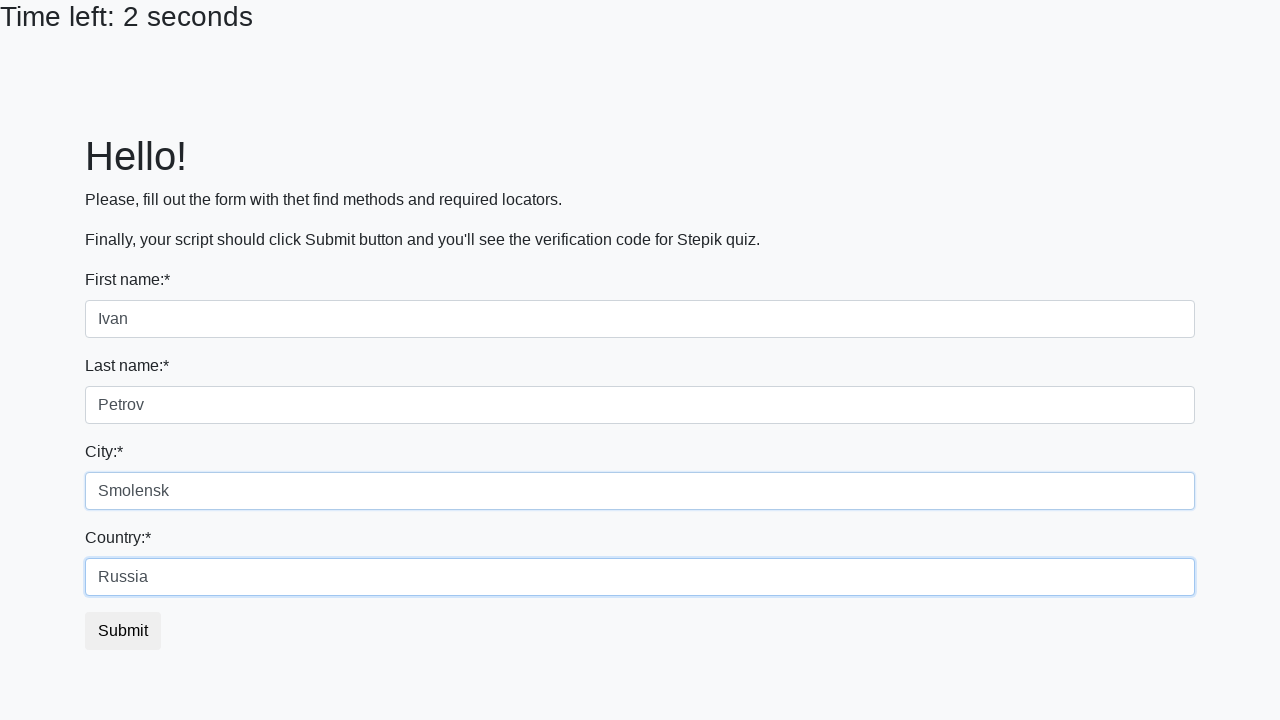

Clicked submit button to submit the form at (123, 631) on button.btn
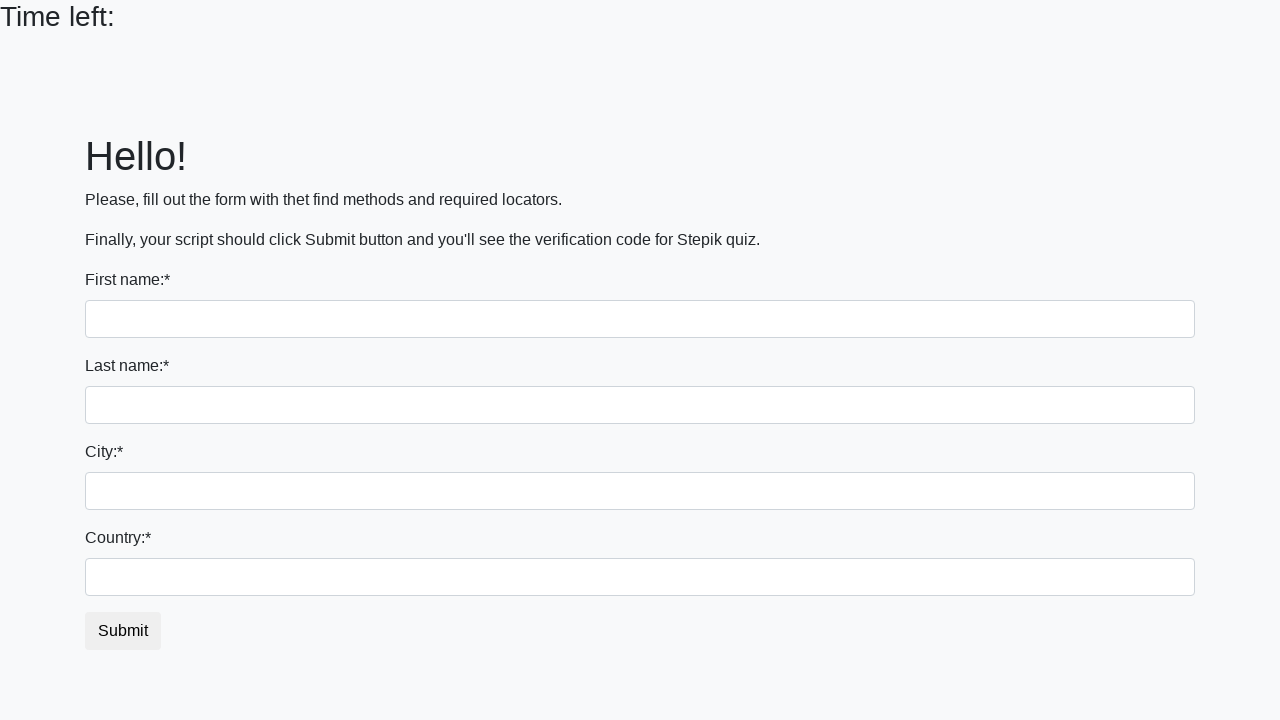

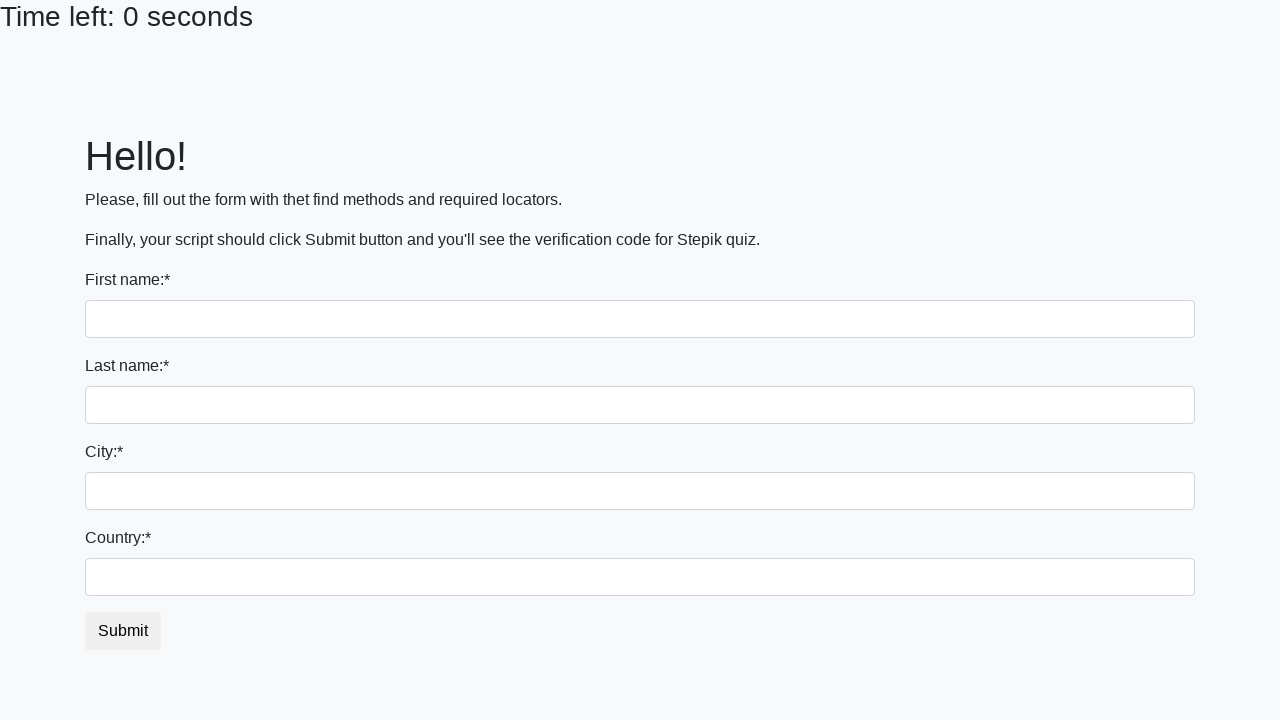